Navigates to OOB digital flyer and clicks the download PDF button

Starting URL: https://ipaper.ipapercms.dk/oob/

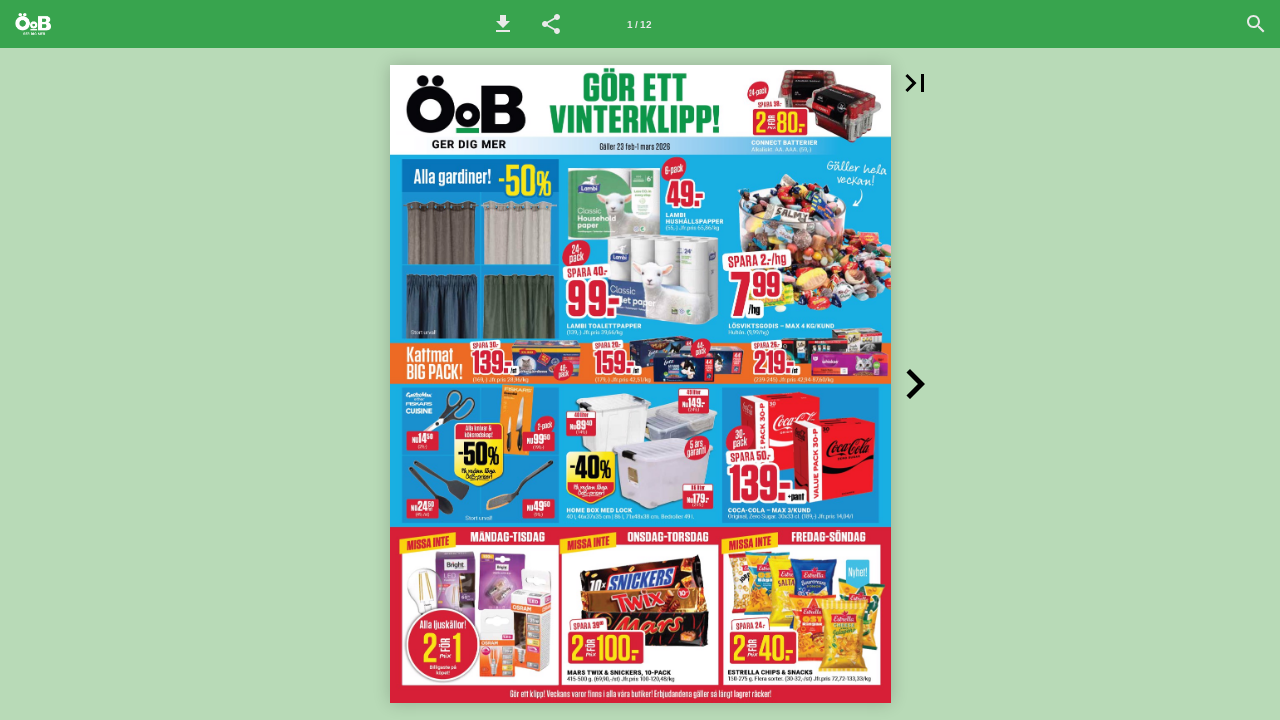

Waited for page to load (networkidle)
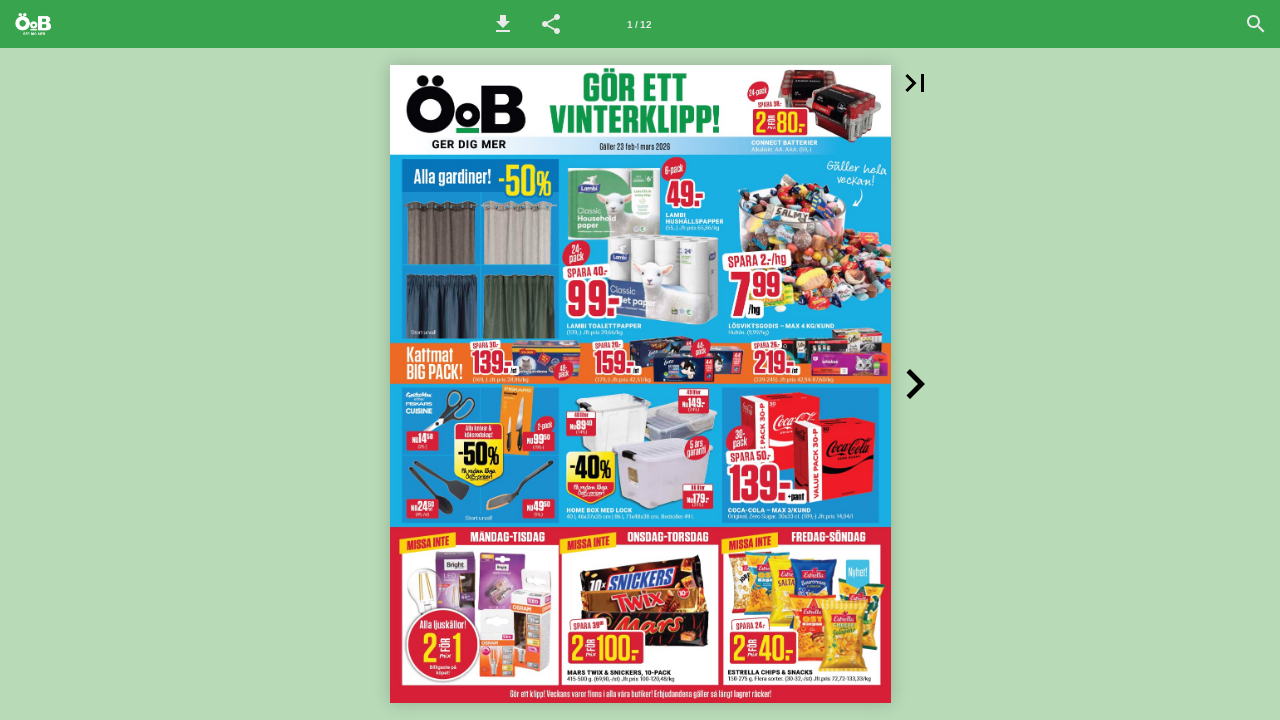

Clicked download PDF button at (503, 24) on xpath=//*[@id="modDownloadPdfBtn"]/div
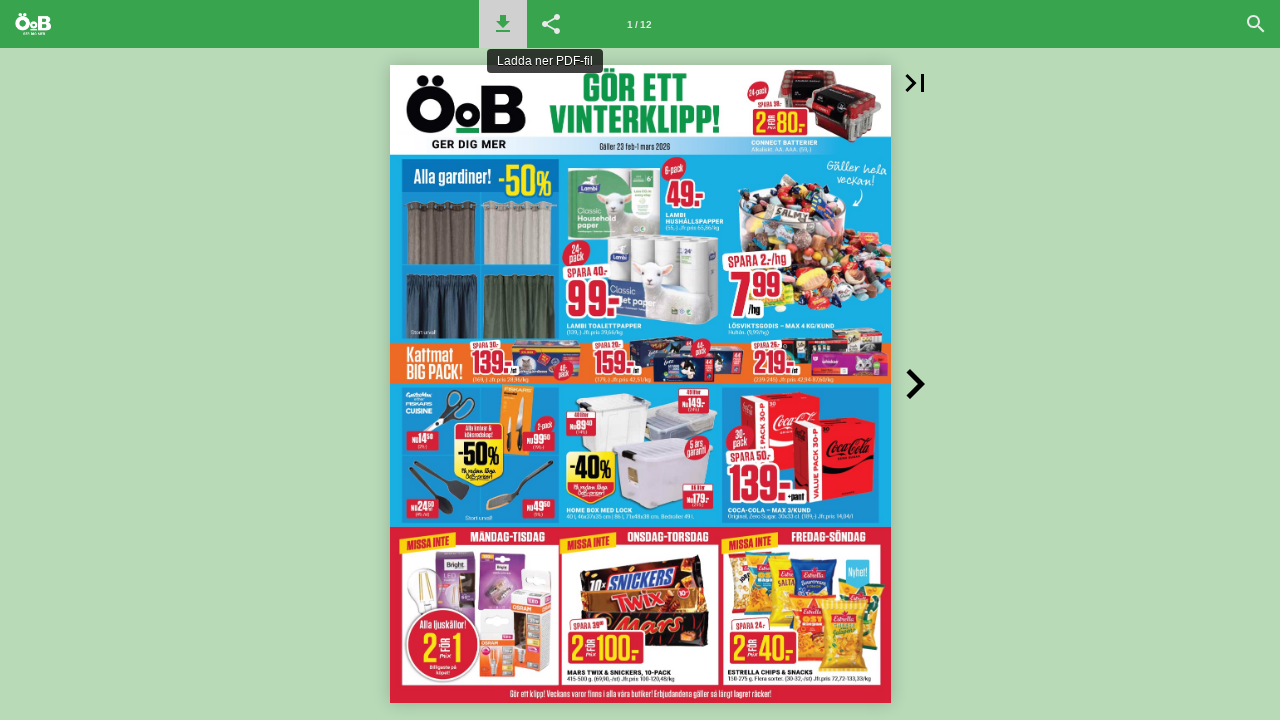

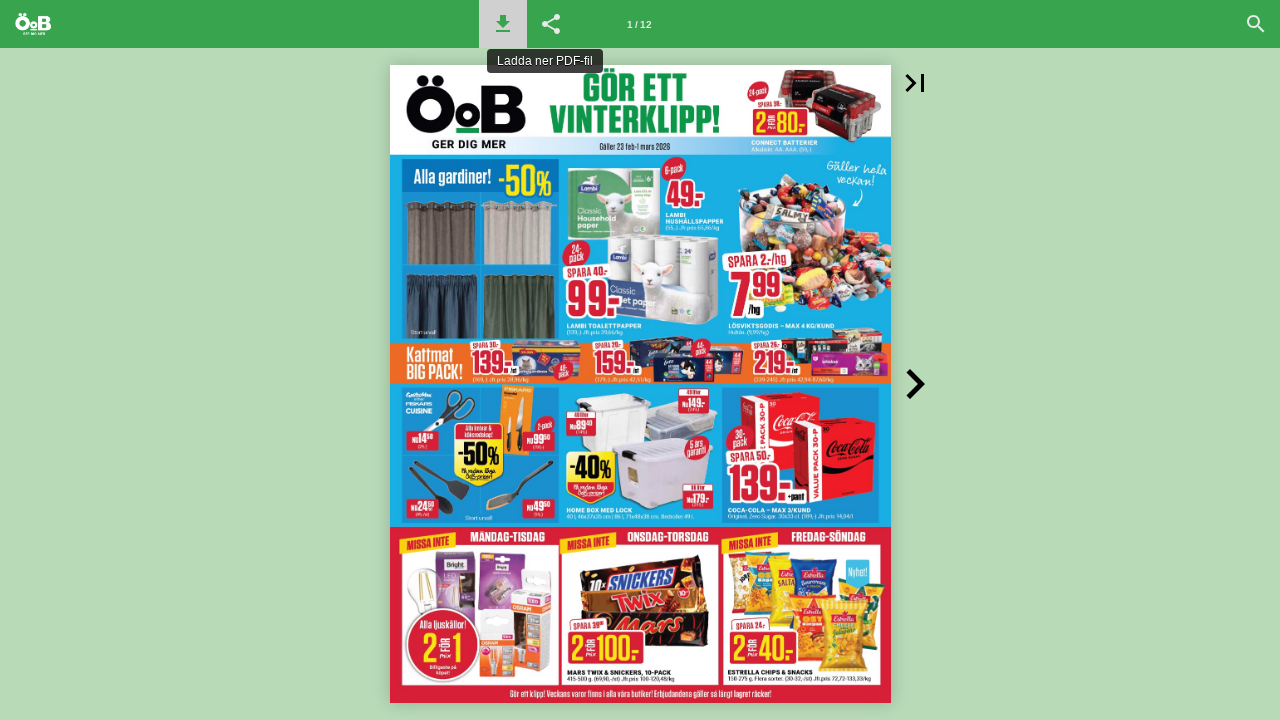